Navigates to Simplilearn website and verifies the page loads by checking the title is present

Starting URL: https://www.simplilearn.com

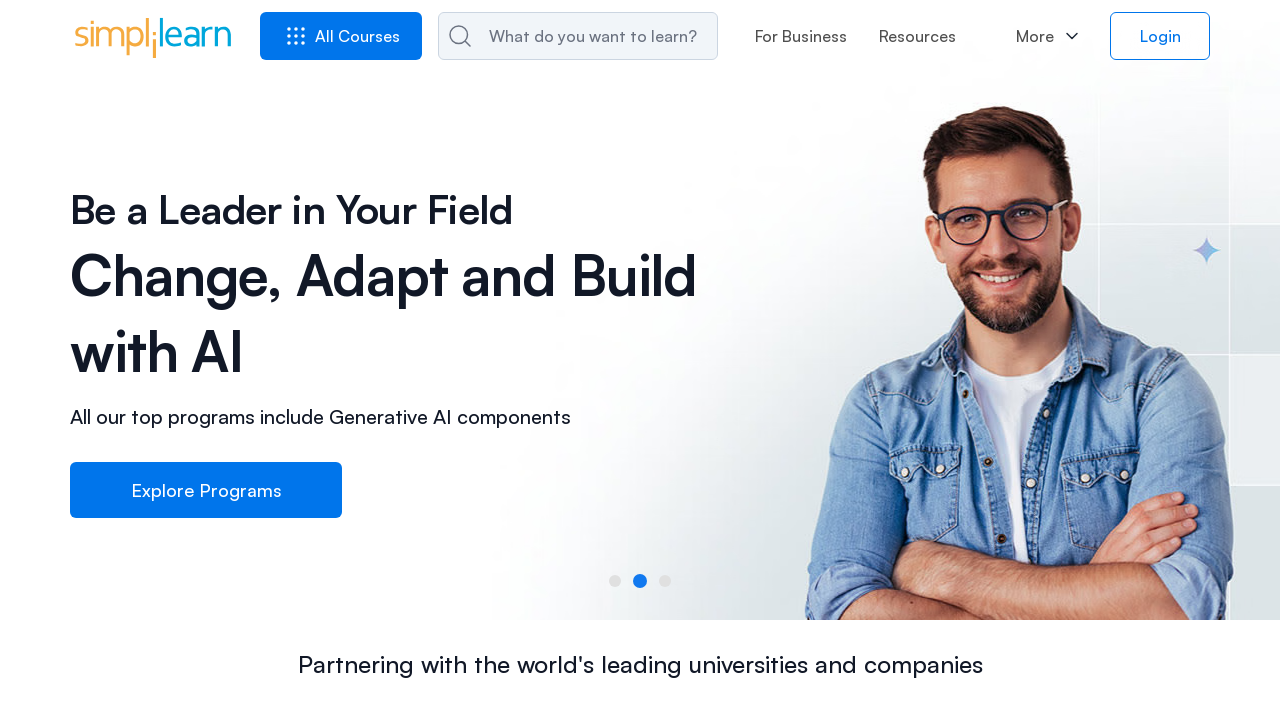

Waited for page DOM content to load on Simplilearn website
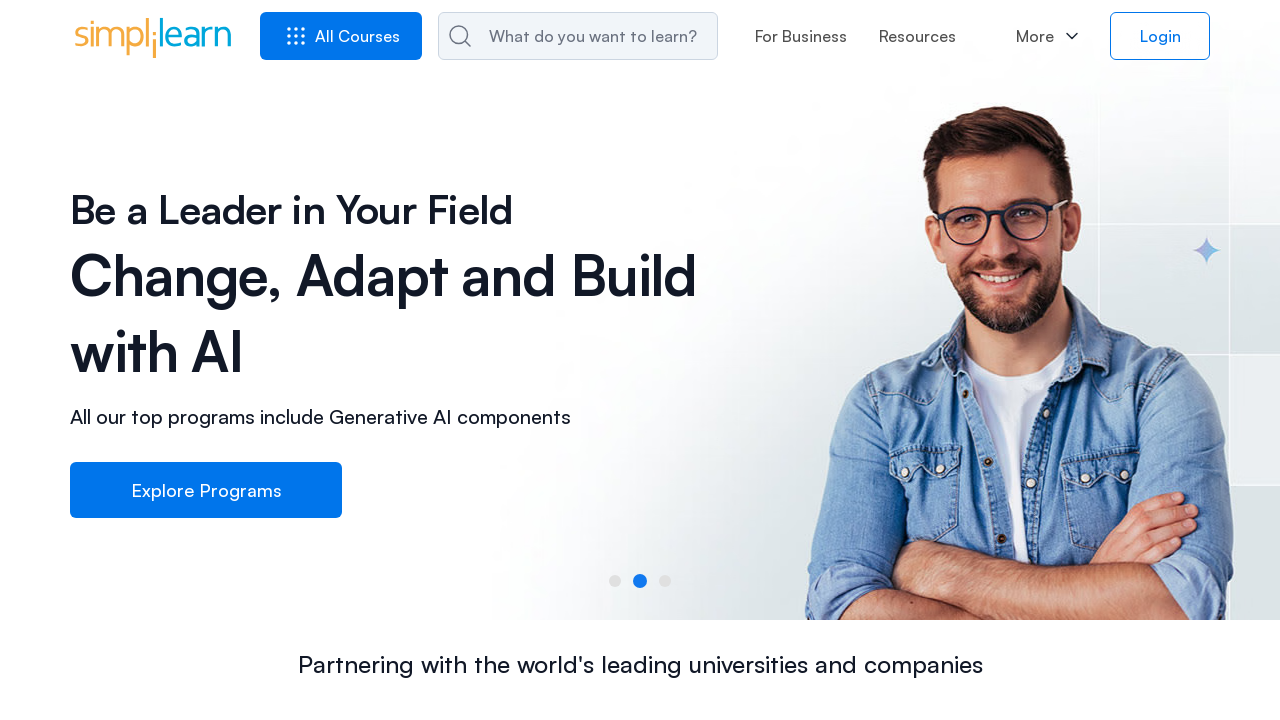

Verified page title is present
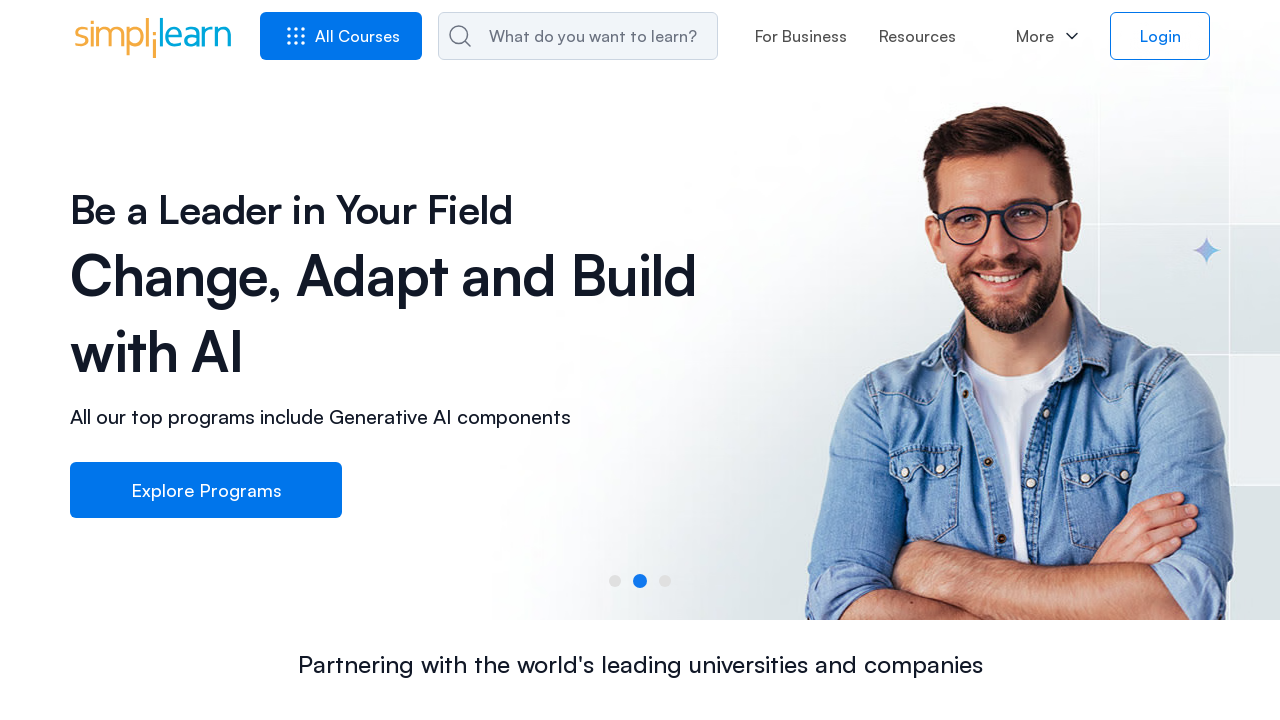

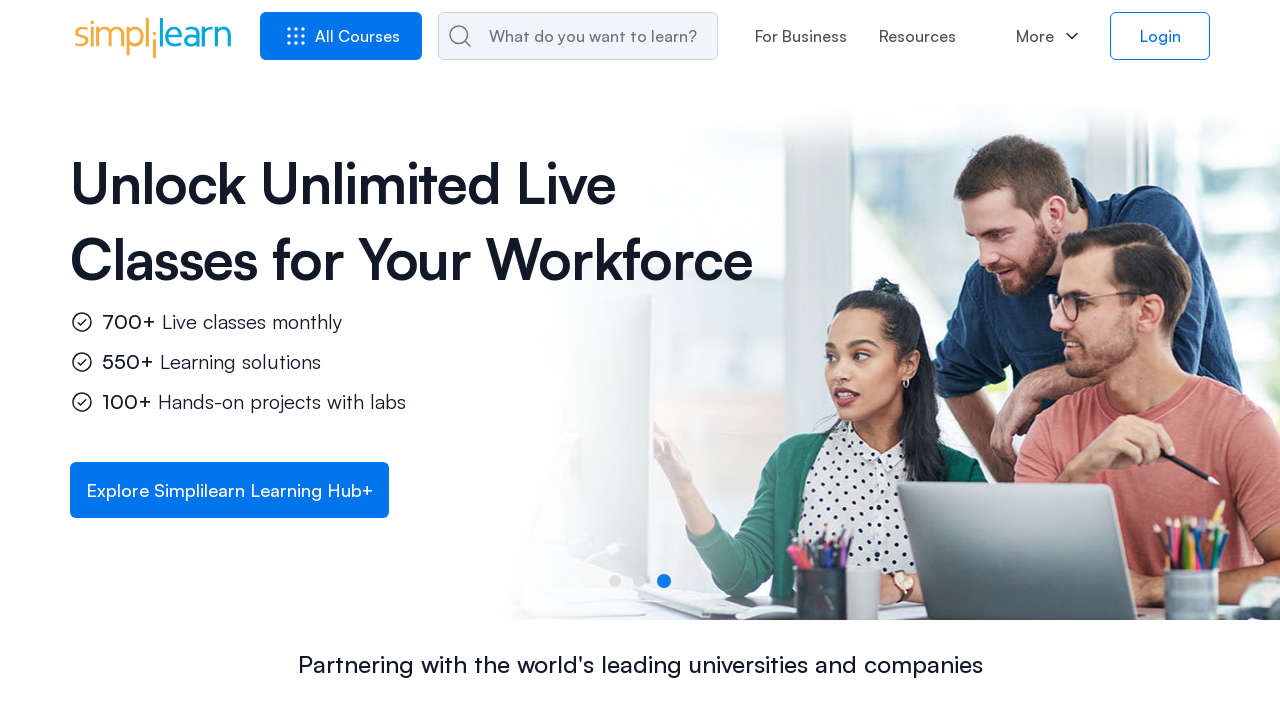